Tests dropdown selection by finding the dropdown element, iterating through options, clicking on "Option 1", and verifying the selection was made correctly.

Starting URL: http://the-internet.herokuapp.com/dropdown

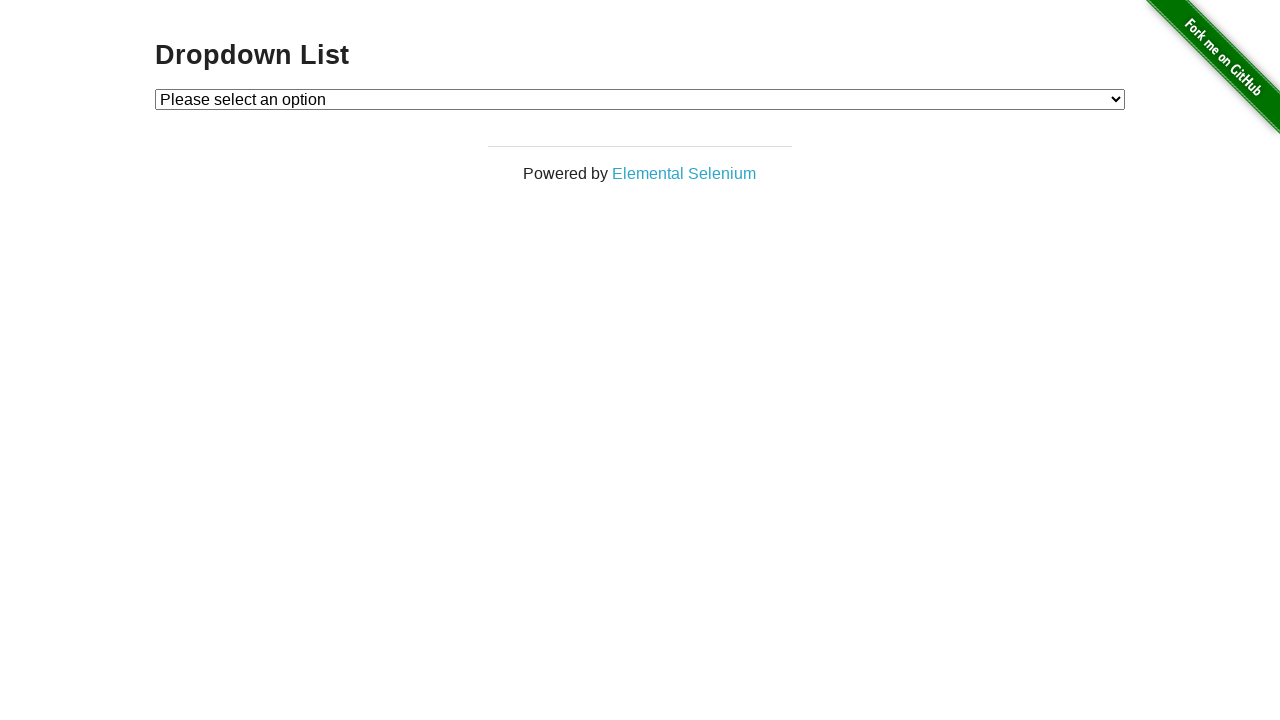

Selected 'Option 1' from the dropdown menu on #dropdown
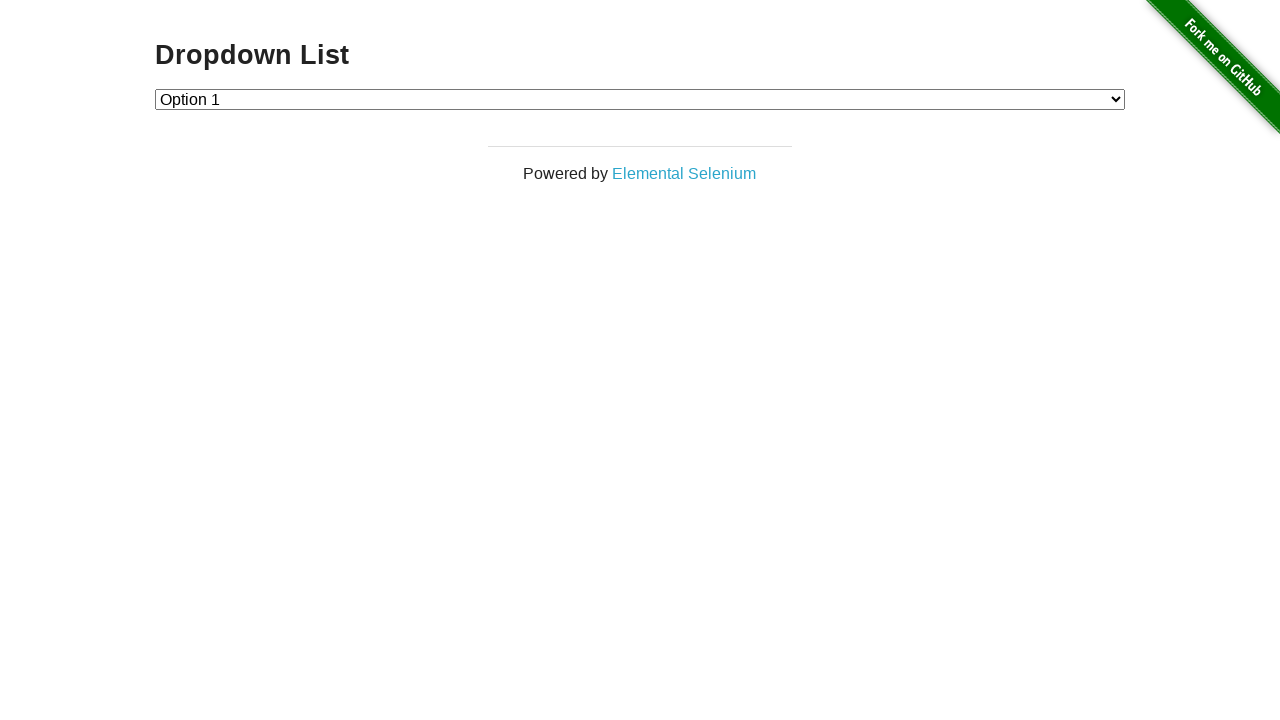

Retrieved the selected dropdown value
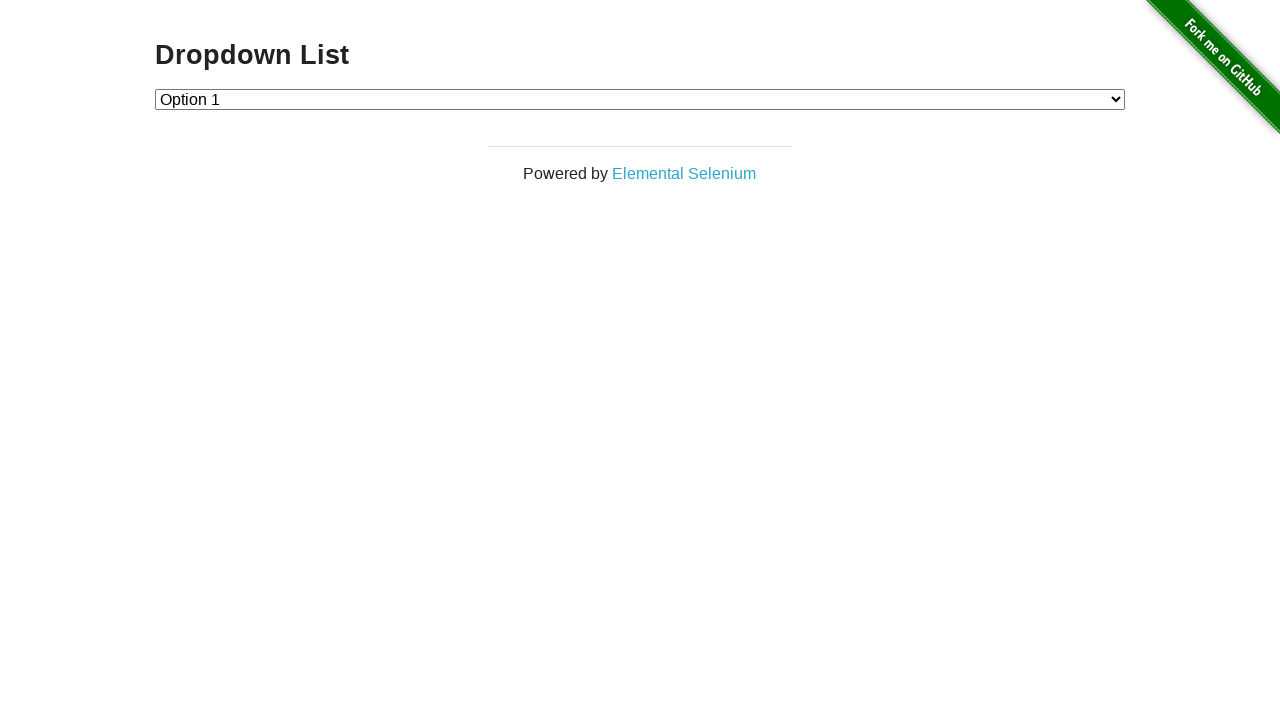

Verified that the dropdown value is '1' as expected
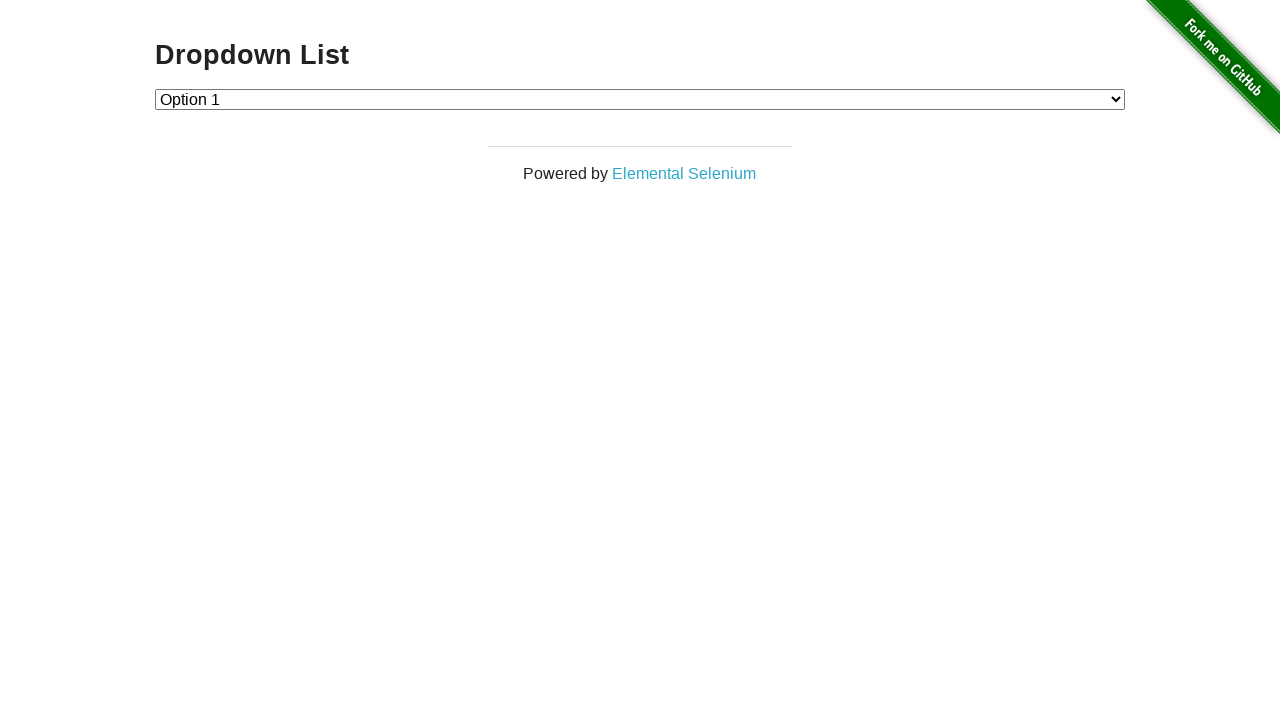

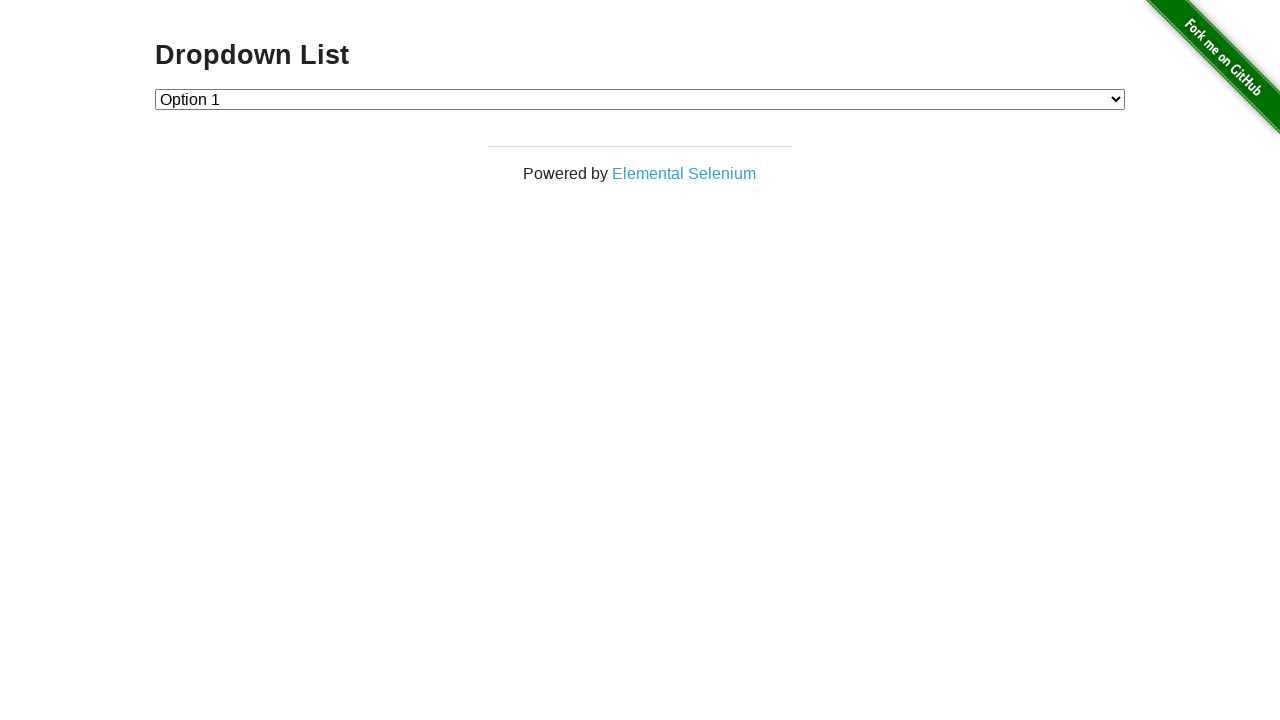